Tests window handling functionality by opening a new window, switching between parent and child windows, and extracting text from both windows

Starting URL: https://the-internet.herokuapp.com/

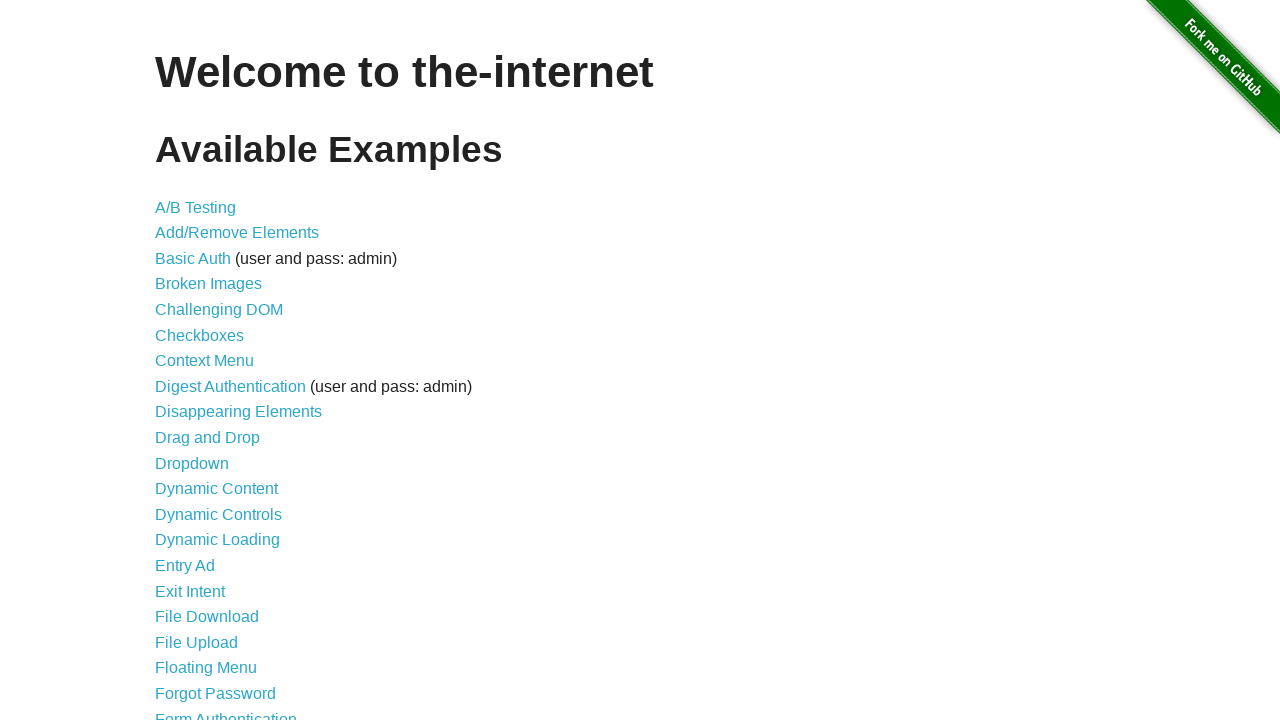

Clicked on Multiple Windows link at (218, 369) on text=Multiple Windows
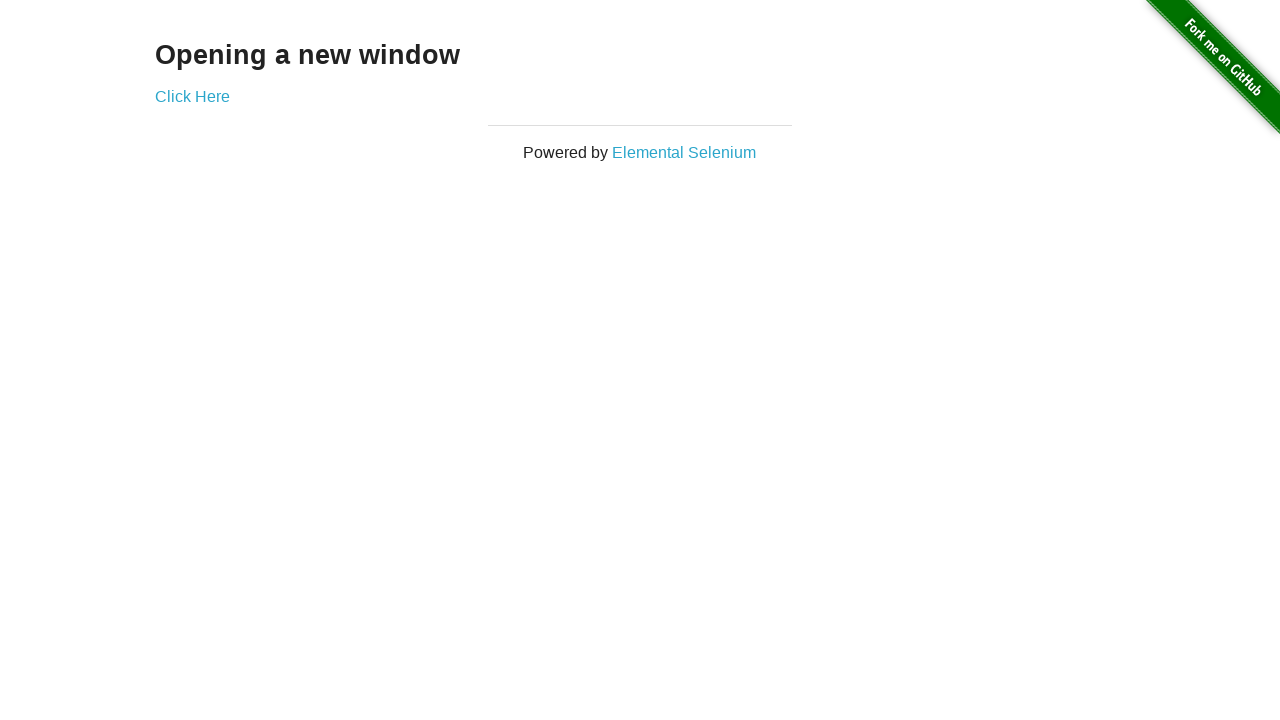

Clicked 'Click Here' link to open new window at (192, 96) on text=Click Here
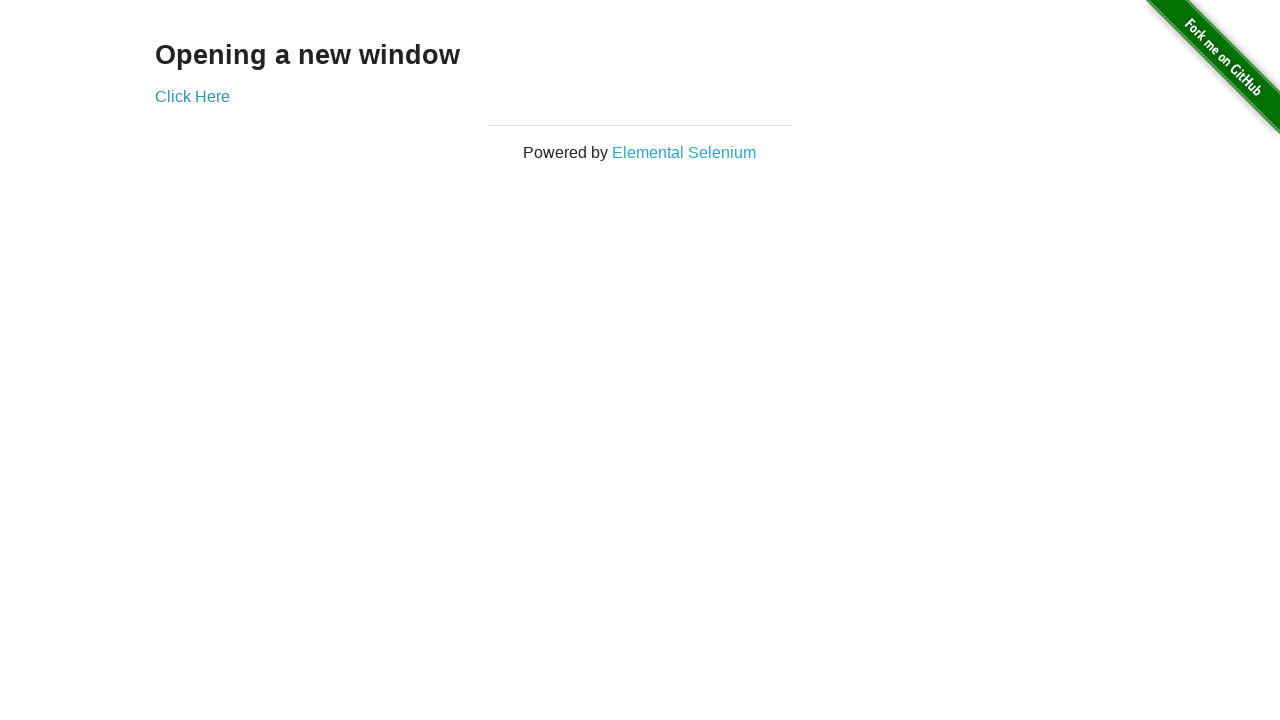

New window/tab opened and captured
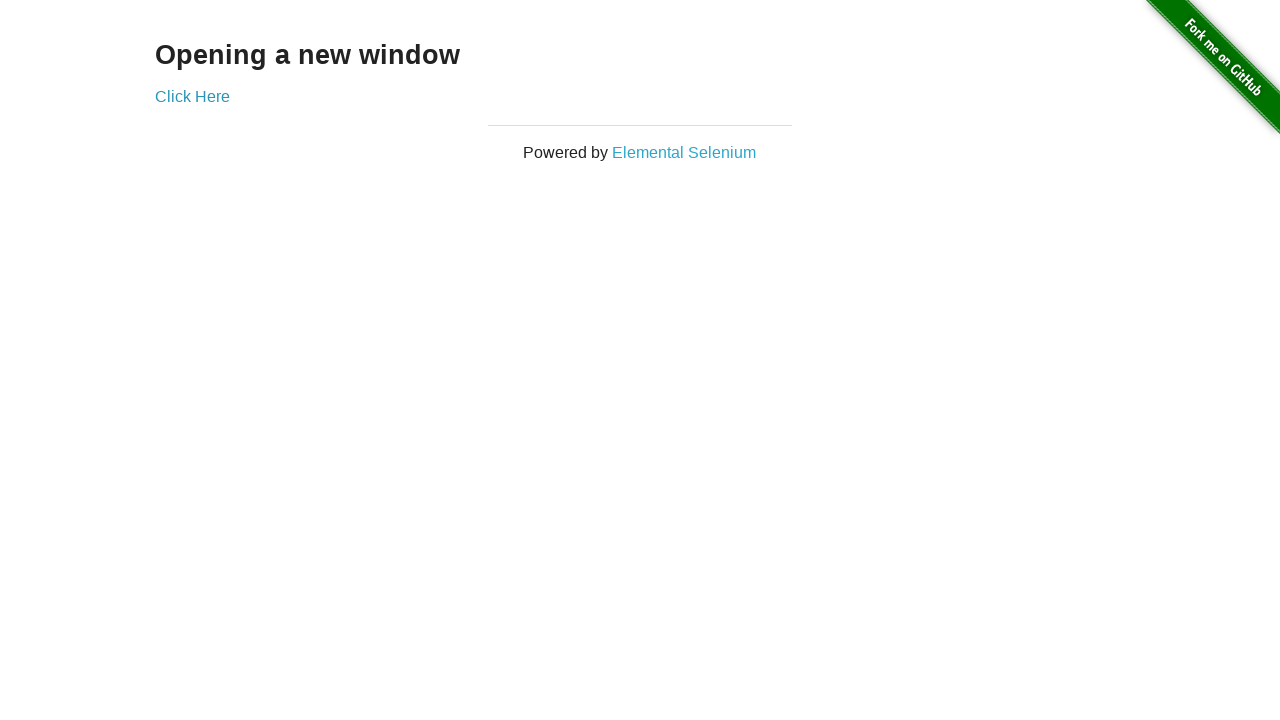

Extracted child window text: 
  New Window

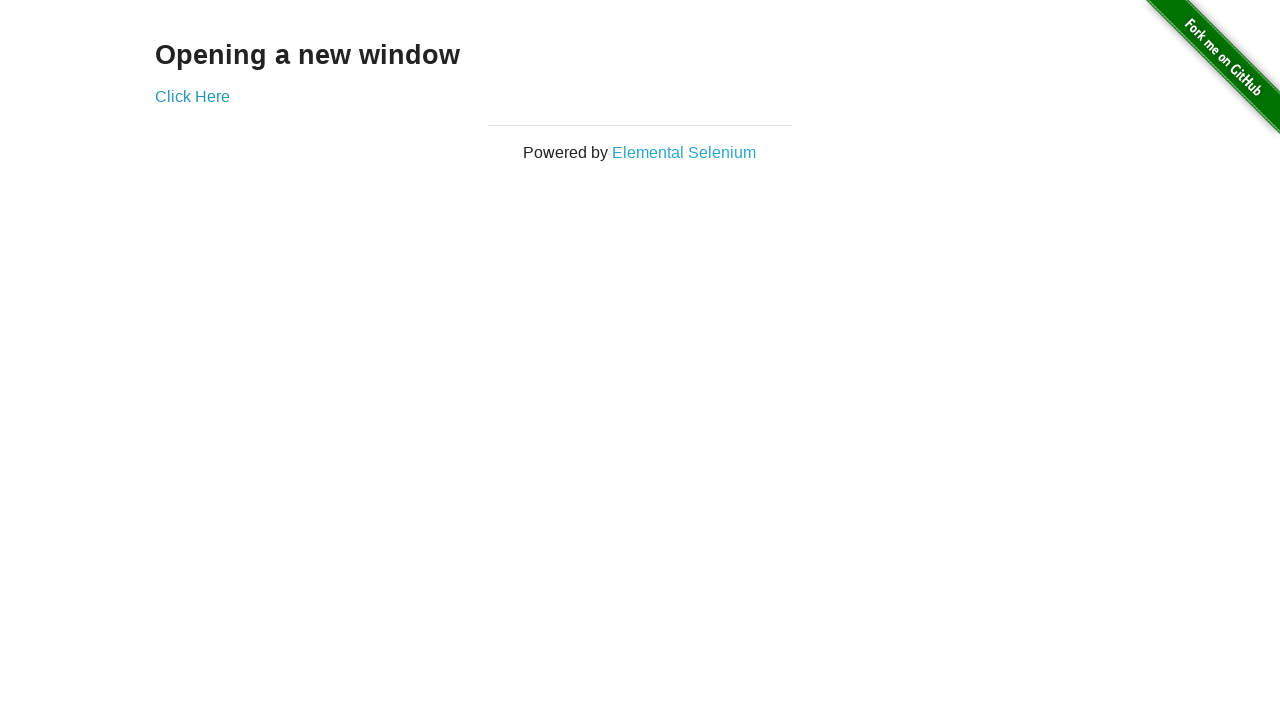

Extracted parent window text: Opening a new window
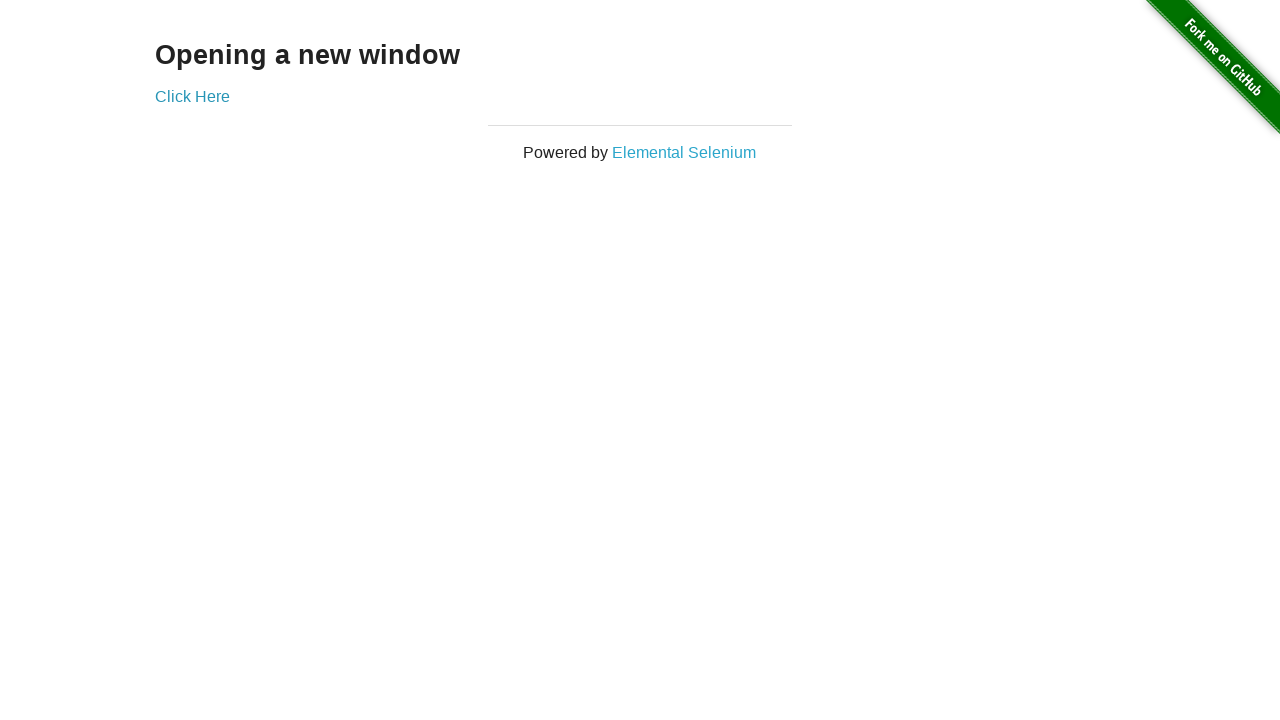

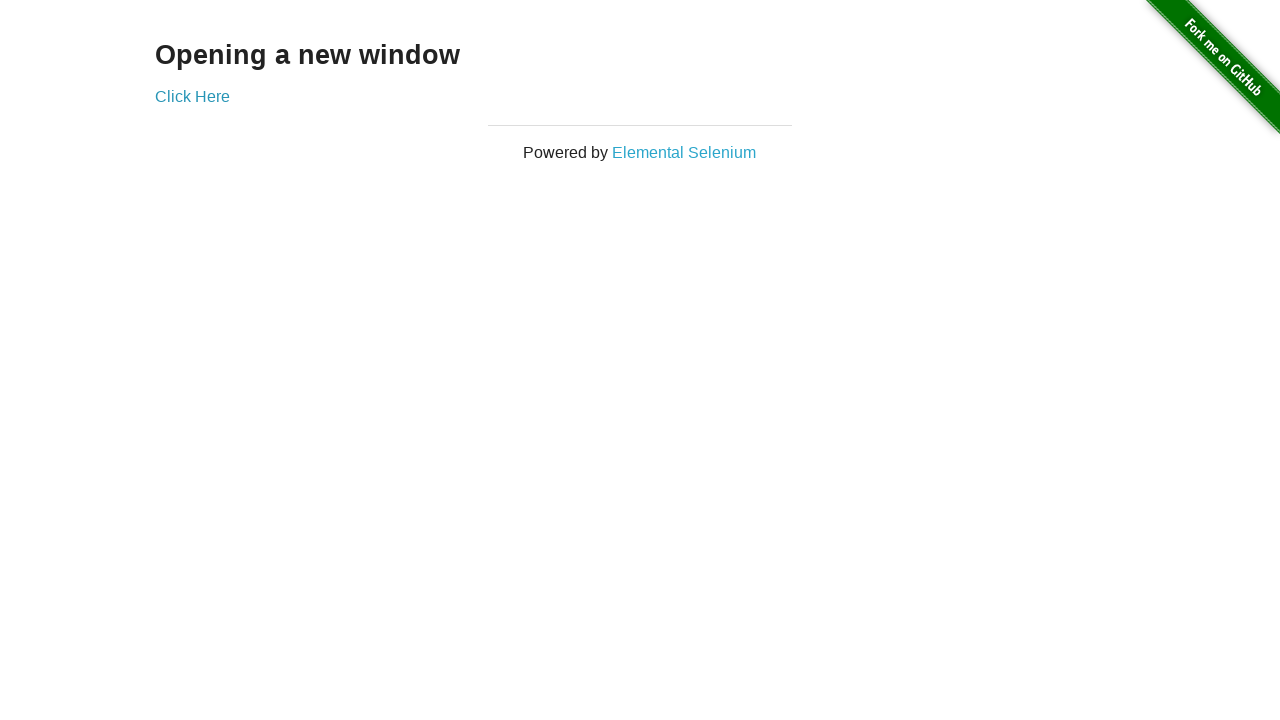